Navigates to the Time and Date world clock page and verifies that the world clock table with city information is displayed.

Starting URL: https://www.timeanddate.com/worldclock/

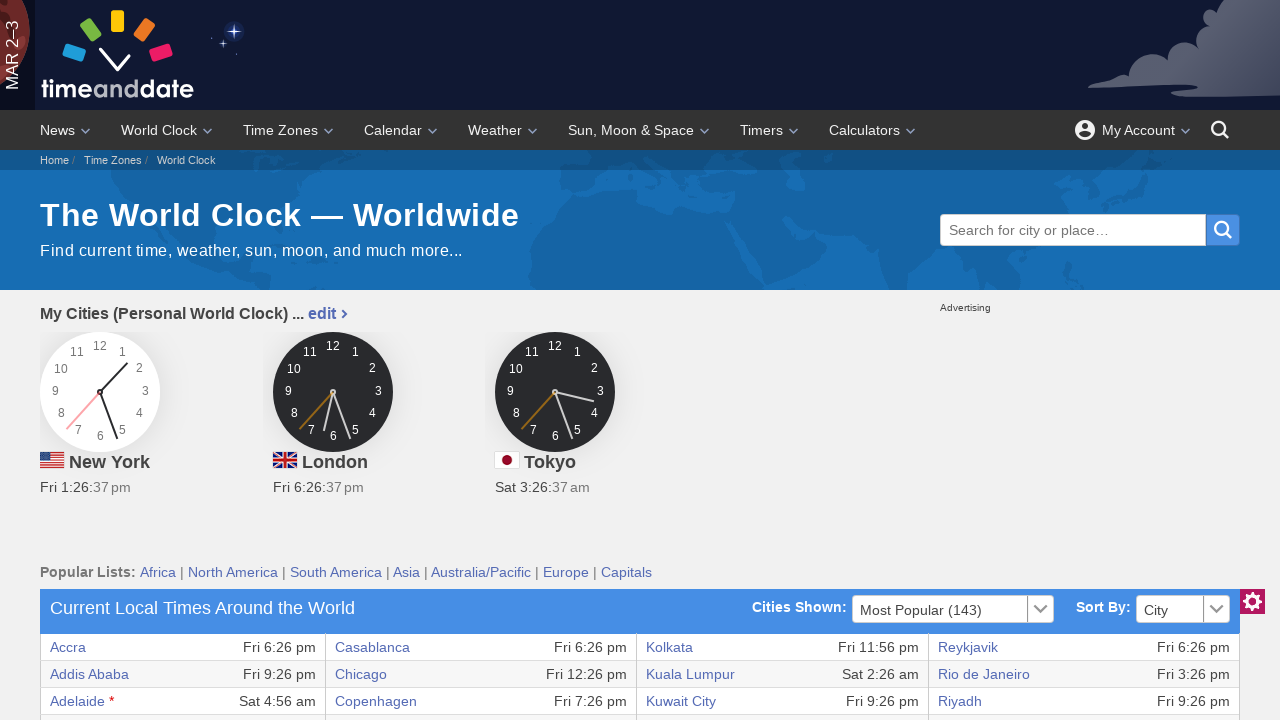

Navigated to Time and Date world clock page and waited for world clock table to load
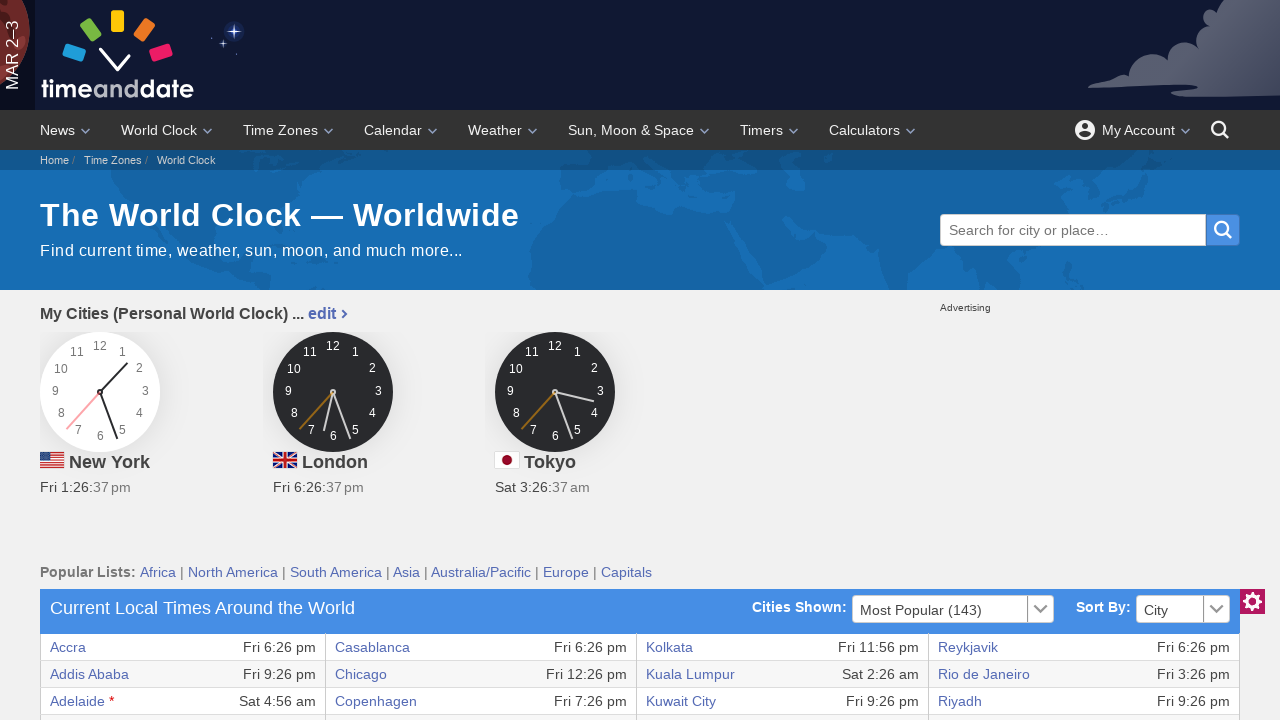

Verified that the world clock table contains rows with city data
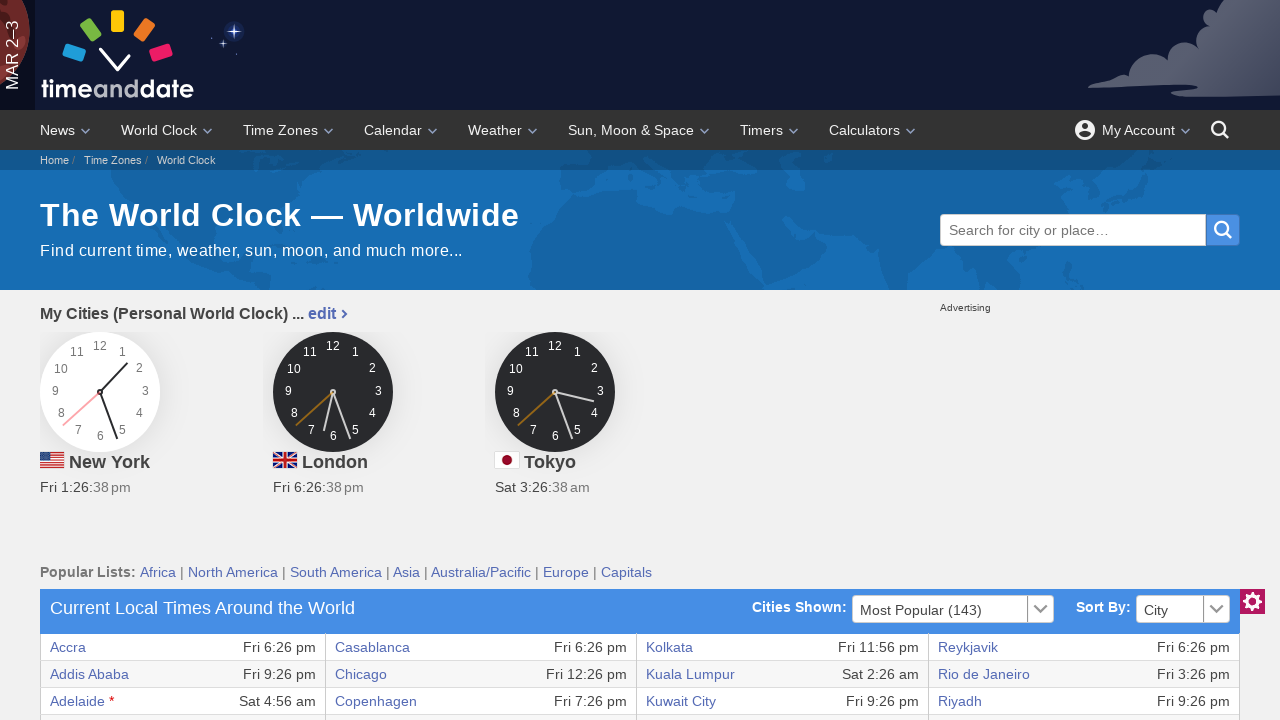

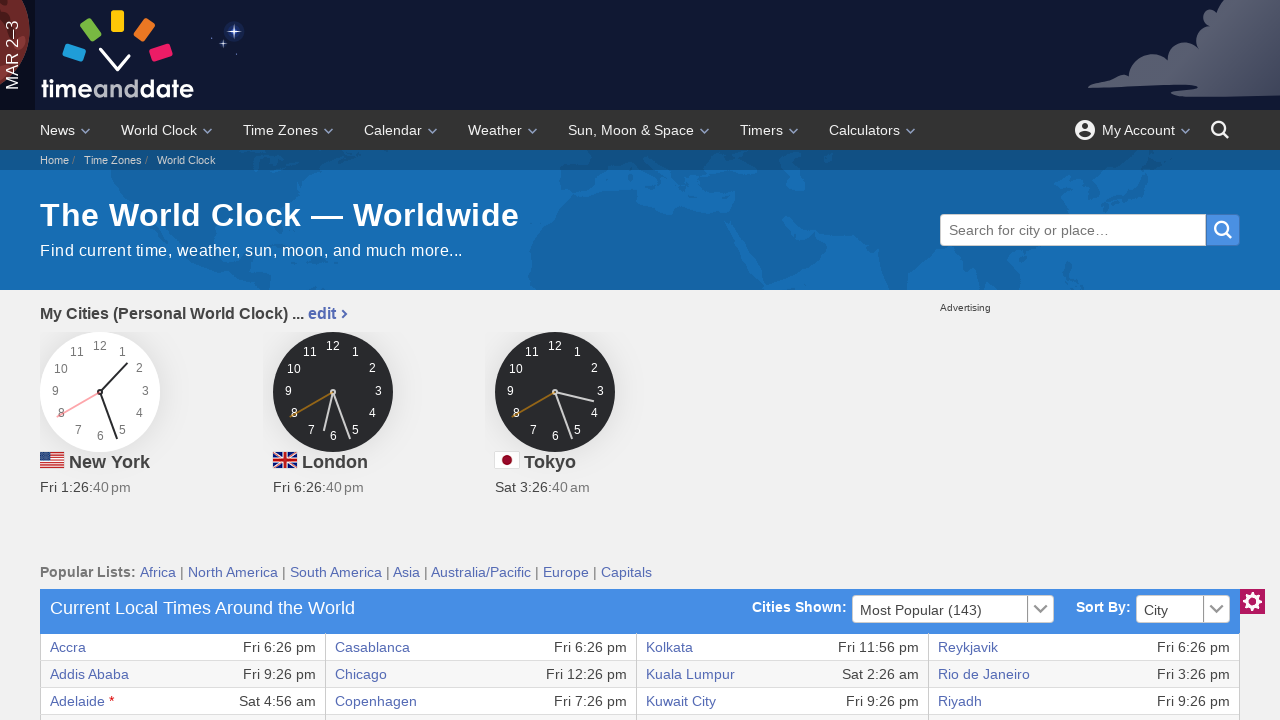